Tests sorting the Due column in ascending order on the second table using semantic class selectors for better cross-browser compatibility.

Starting URL: http://the-internet.herokuapp.com/tables

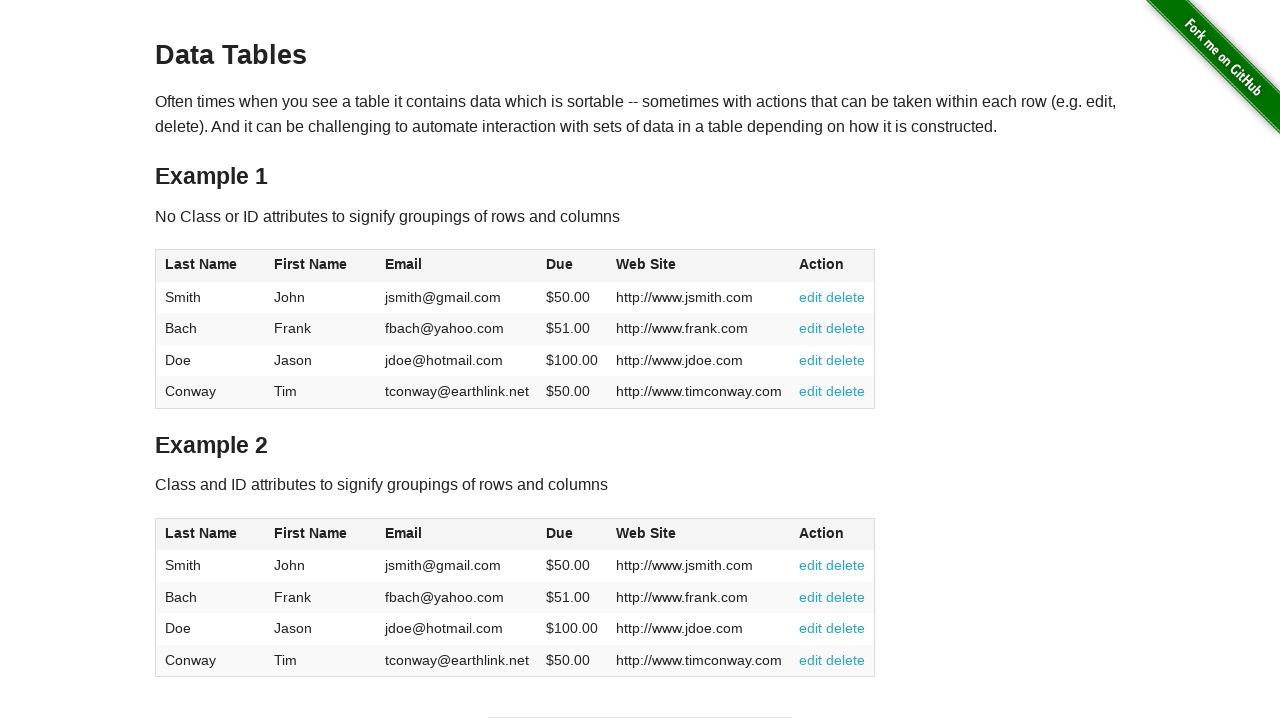

Clicked Due column header in second table to sort at (560, 533) on #table2 thead .dues
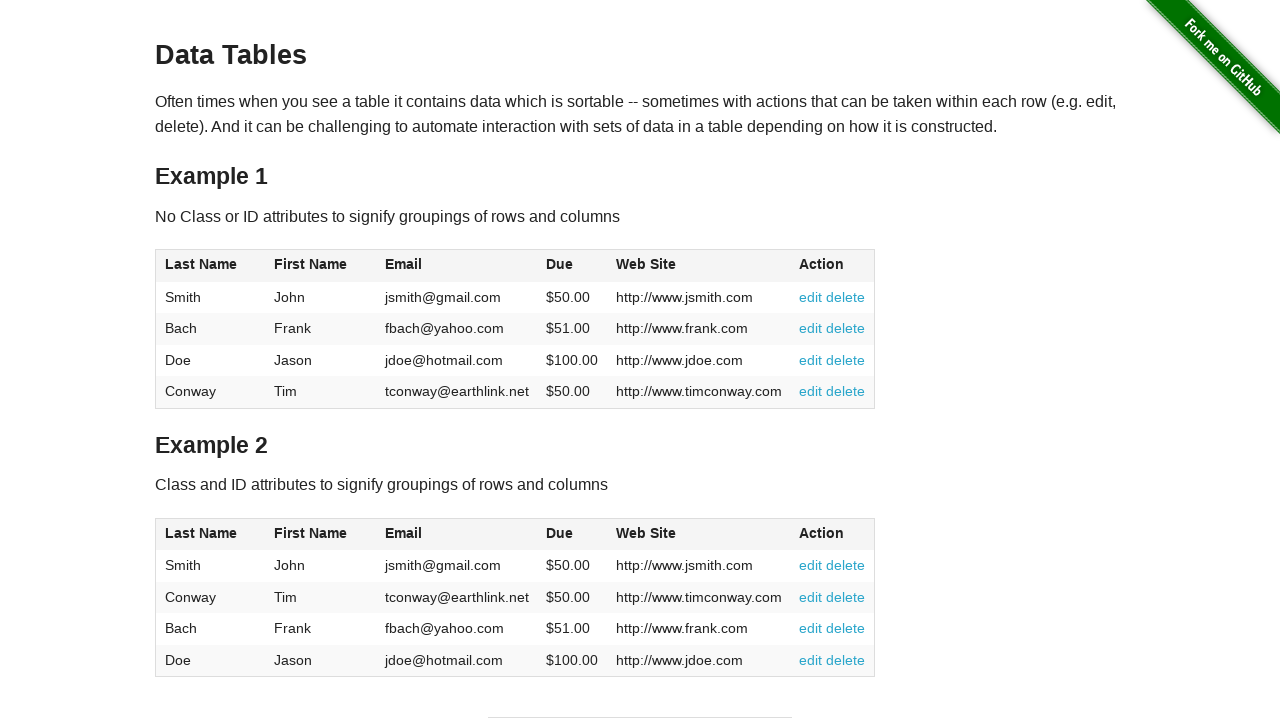

Due column values loaded in second table
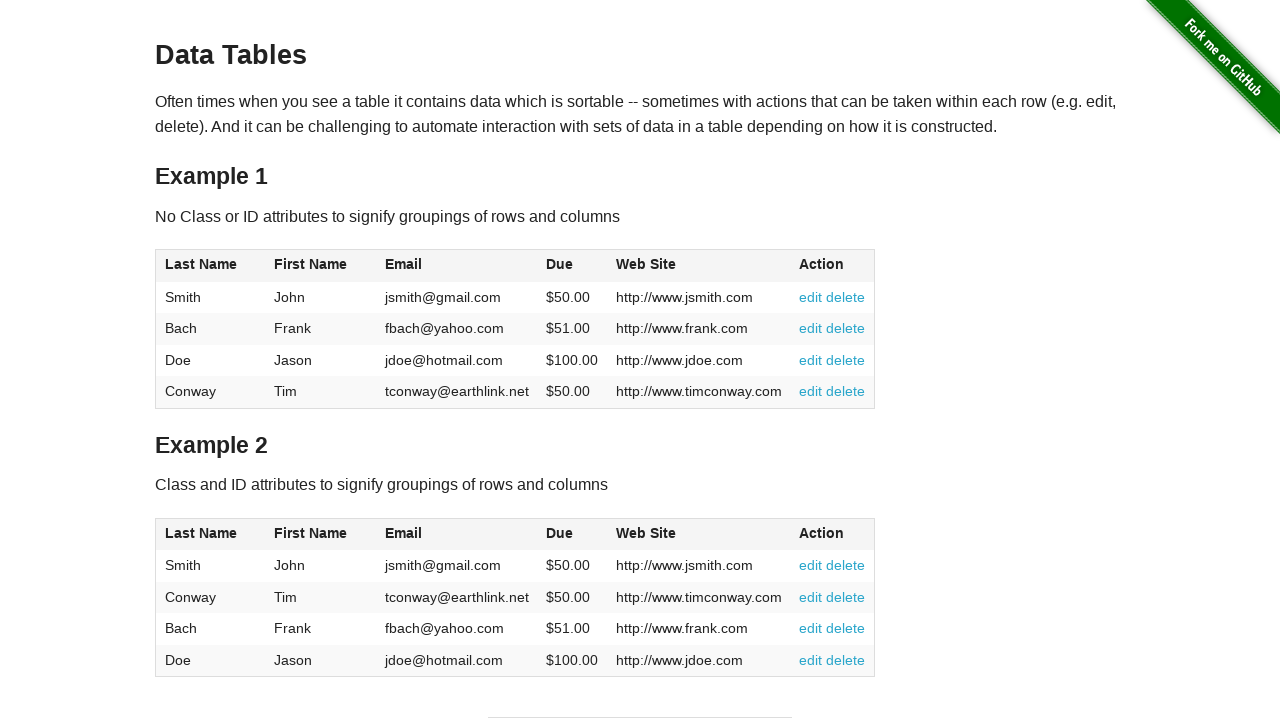

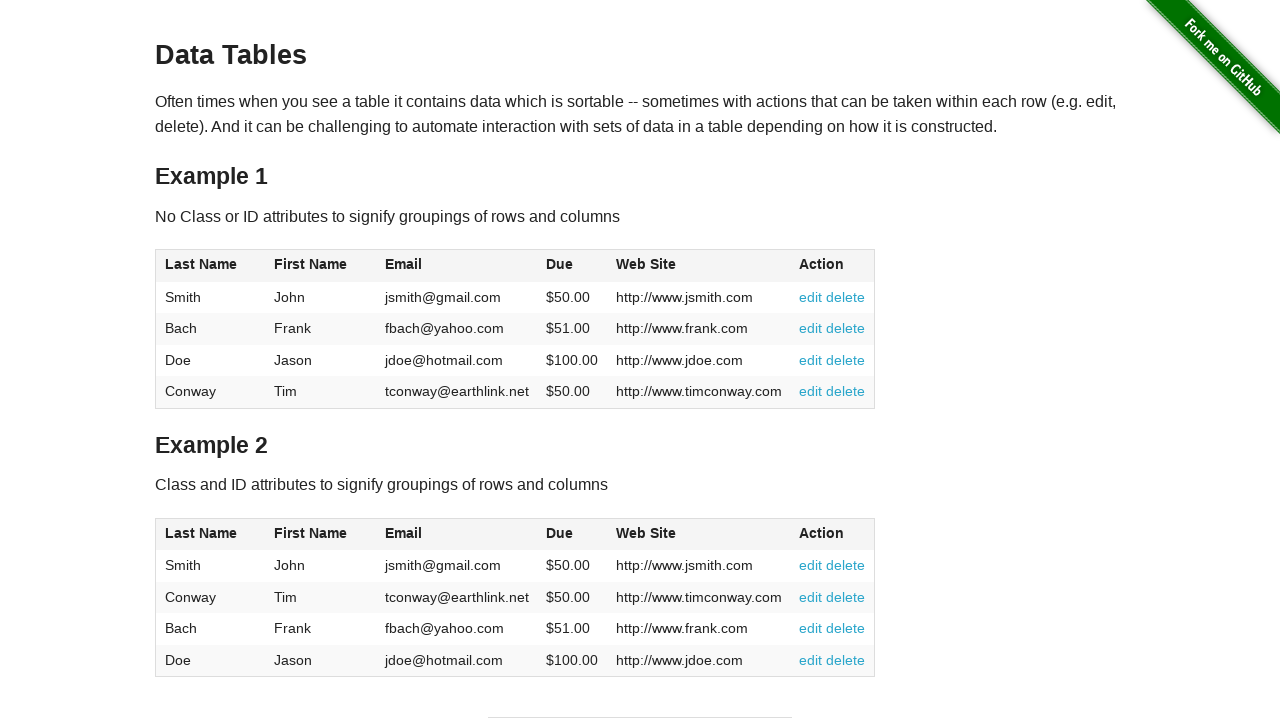